Tests navigation on Dillards website by clicking on Kids category and verifying Girls link is displayed

Starting URL: https://www.dillards.com/

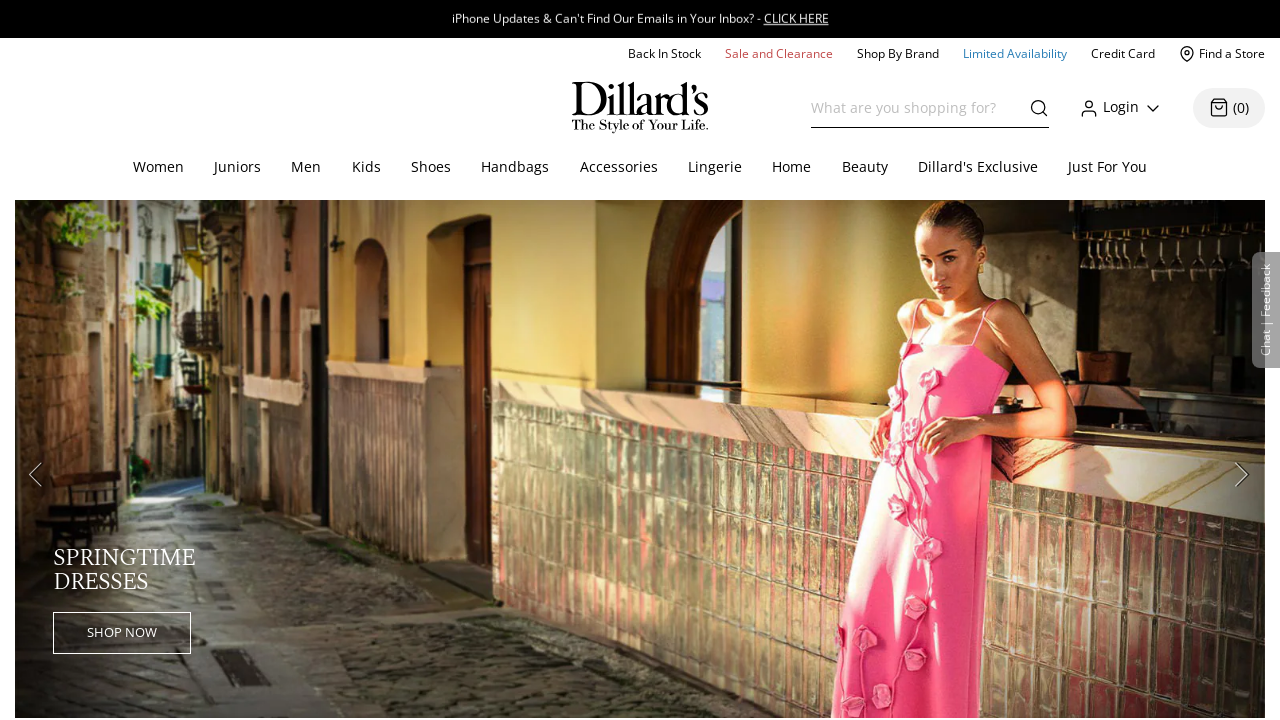

Waited for page to load (3000ms timeout)
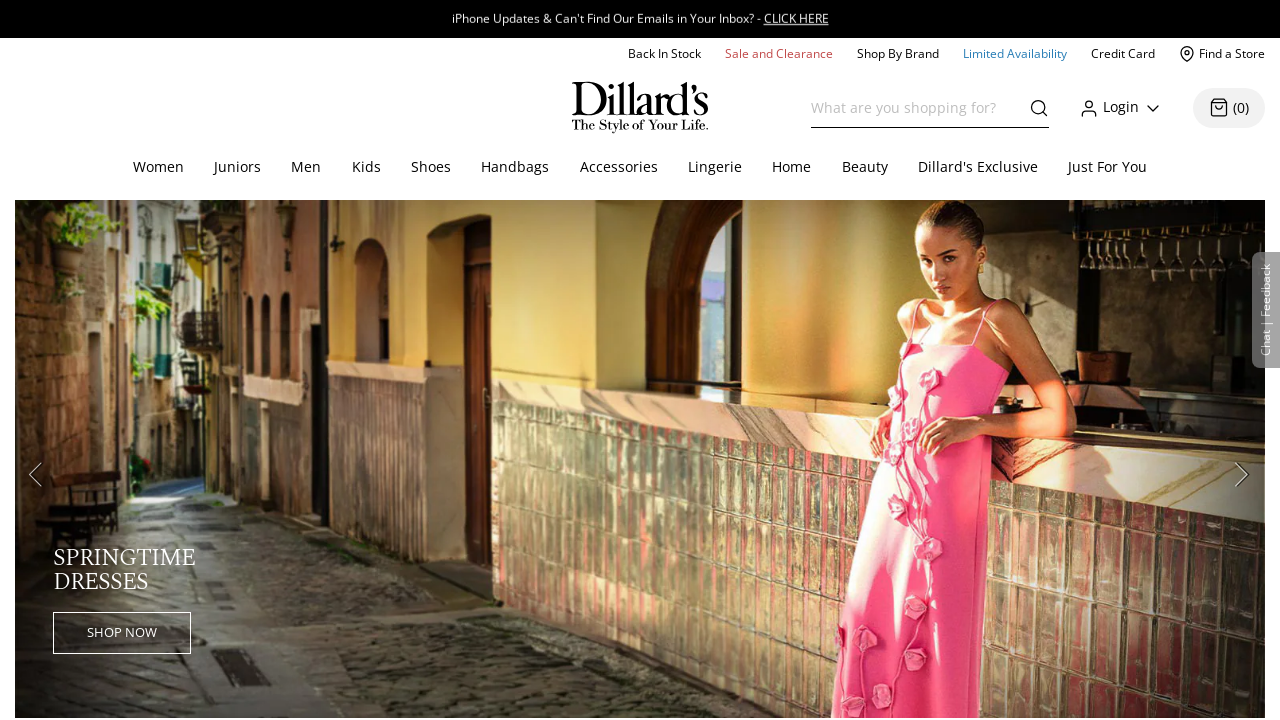

Clicked on Kids category at (366, 168) on #topcat_Kids
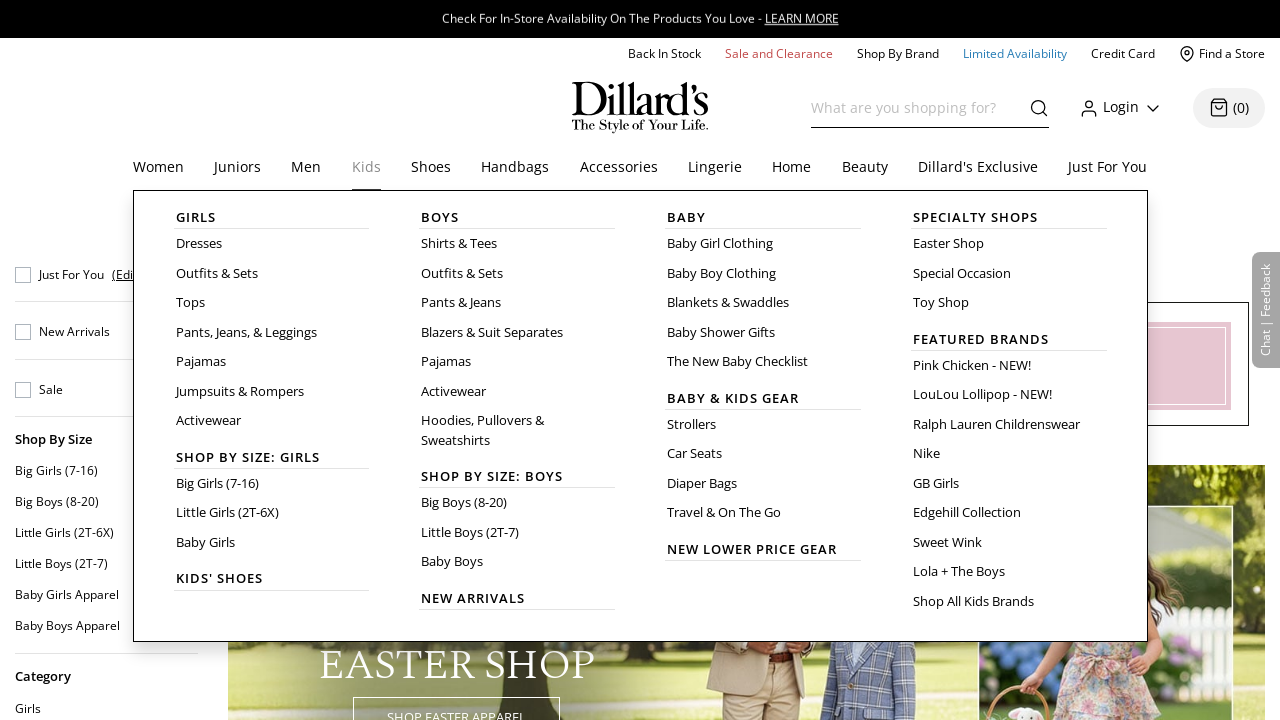

Verified Girls link is displayed
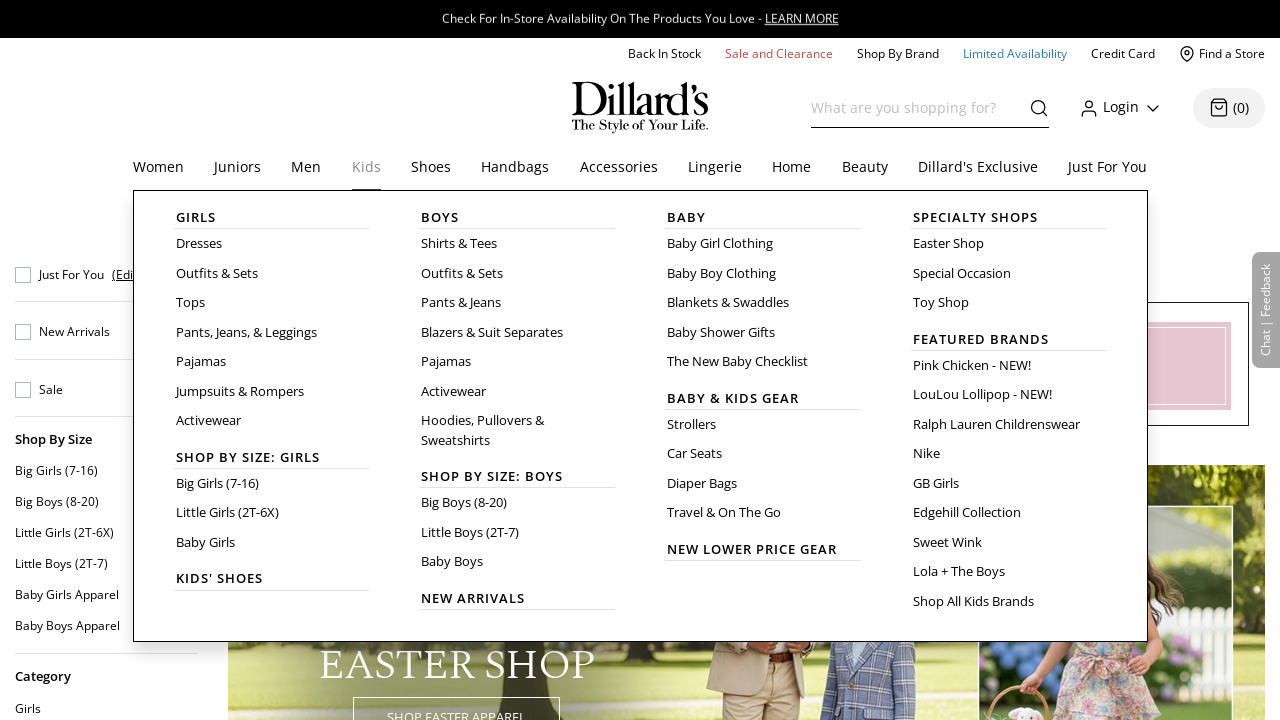

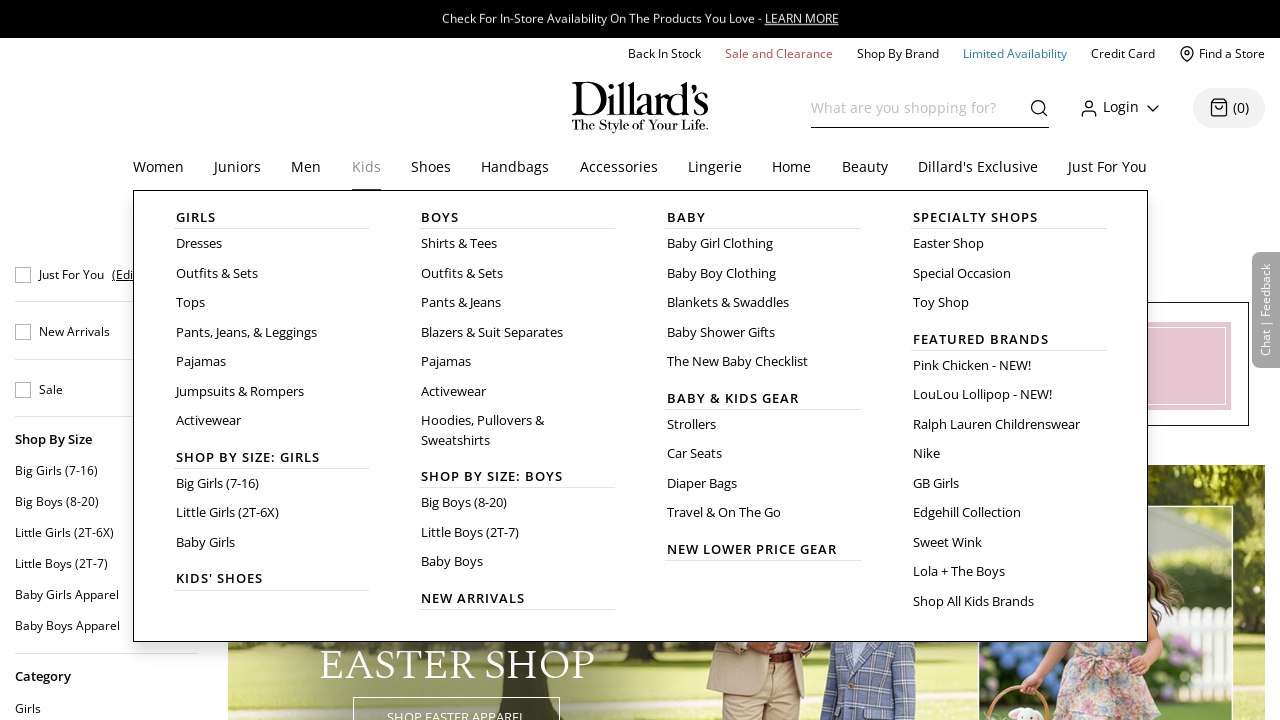